Tests a multi-step quiz functionality by selecting options on each step, verifying that the "Next" button becomes enabled after selection, and confirming navigation between quiz steps works correctly.

Starting URL: https://lyubovpsy.com/quiz/

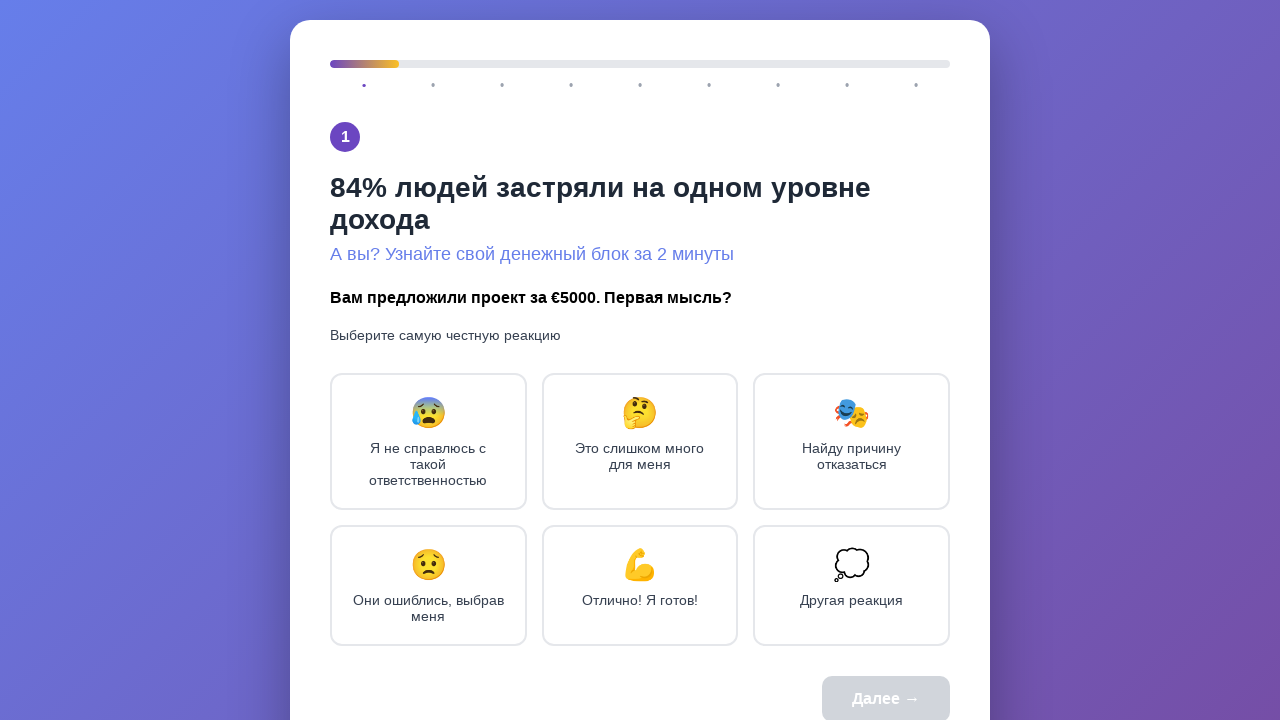

Quiz container loaded
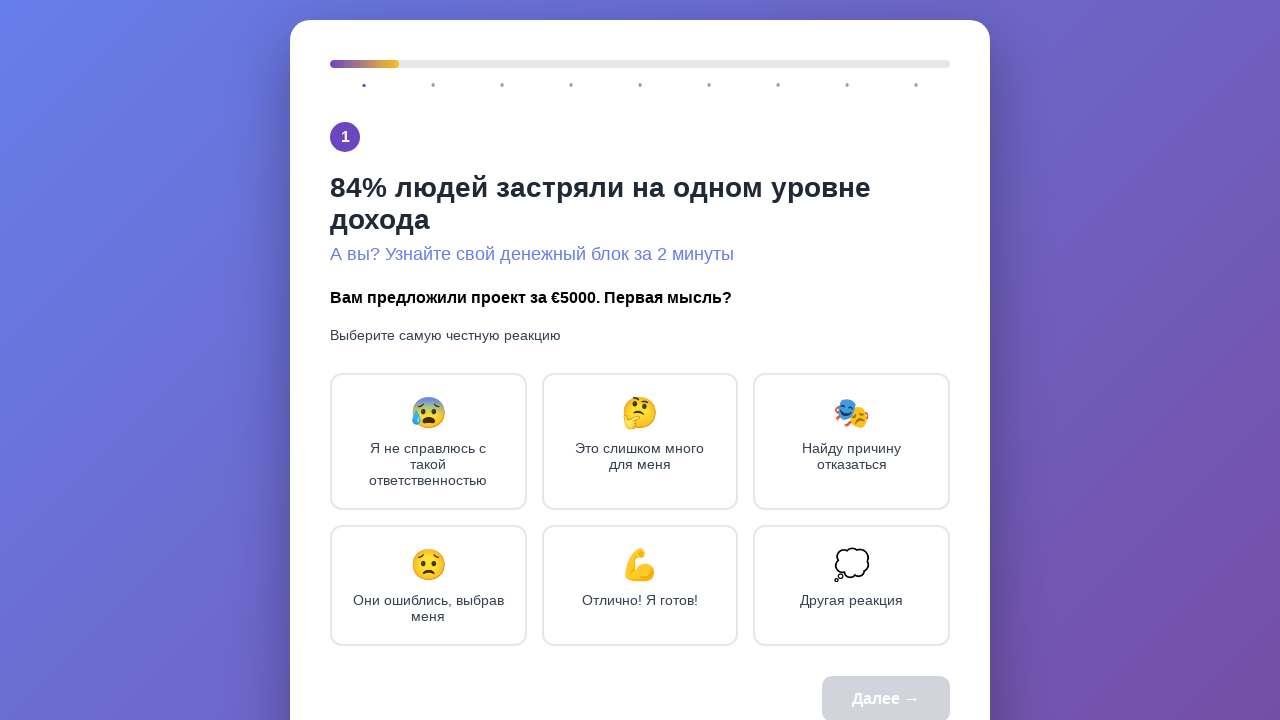

Step 1 is visible
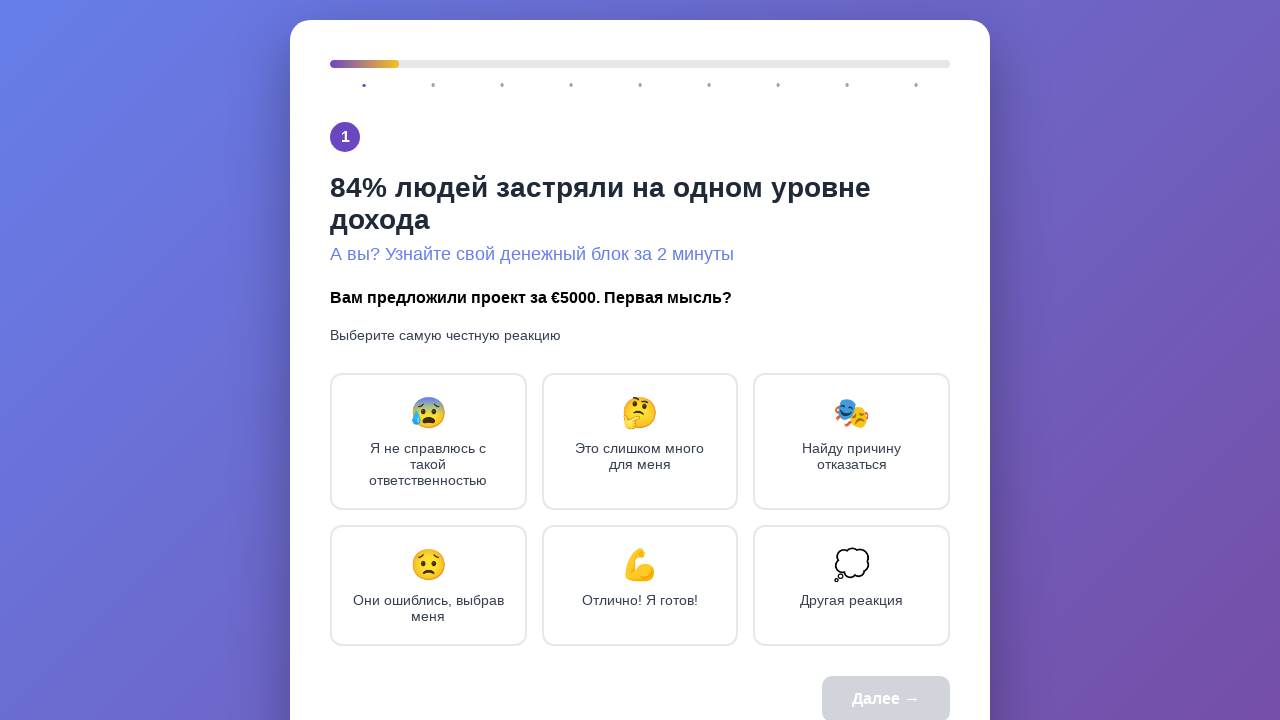

Clicked first option in step 1 at (428, 442) on .option-card >> nth=0
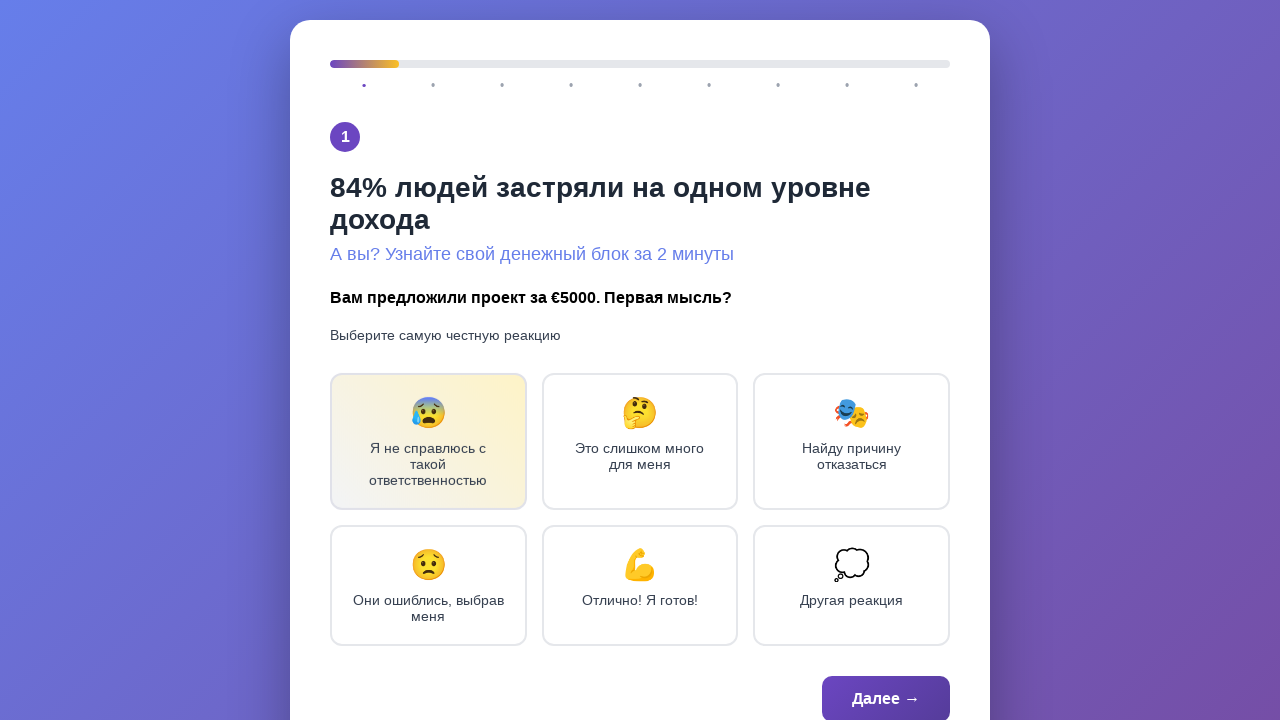

Waited for selection to register
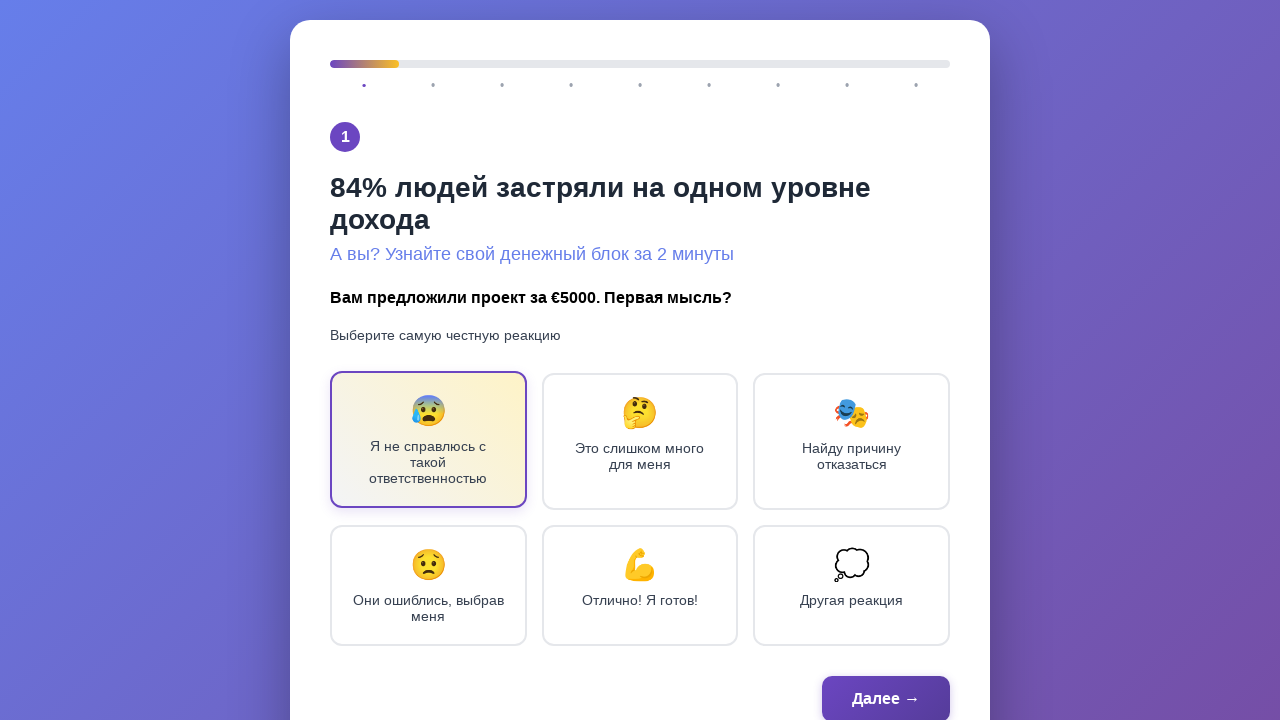

Option selection confirmed
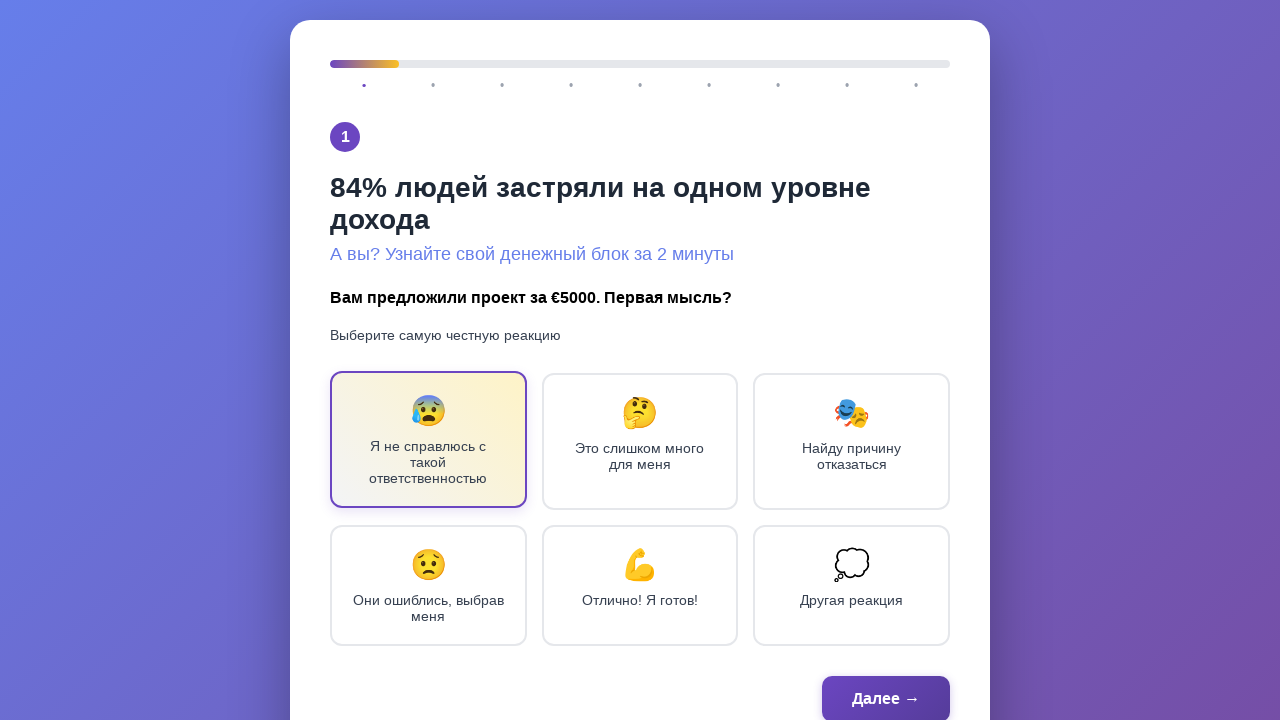

Clicked Next button on step 1 at (886, 697) on #btn1
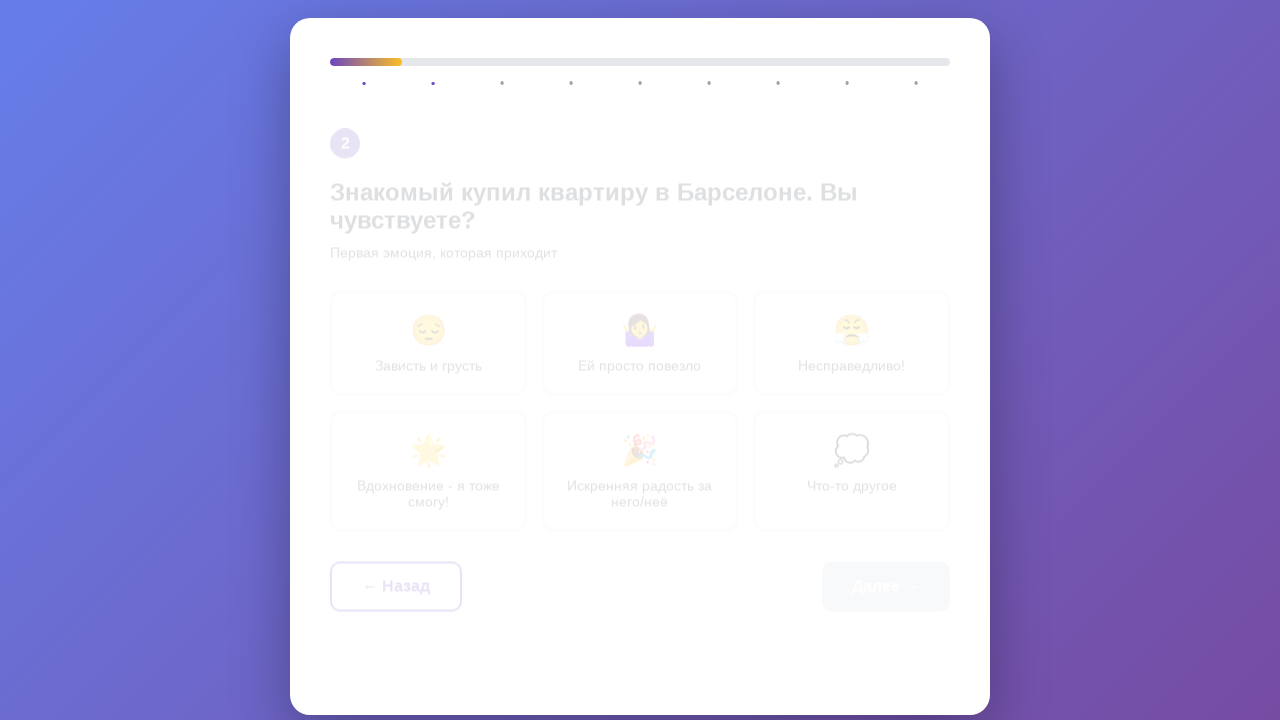

Waited for step transition animation
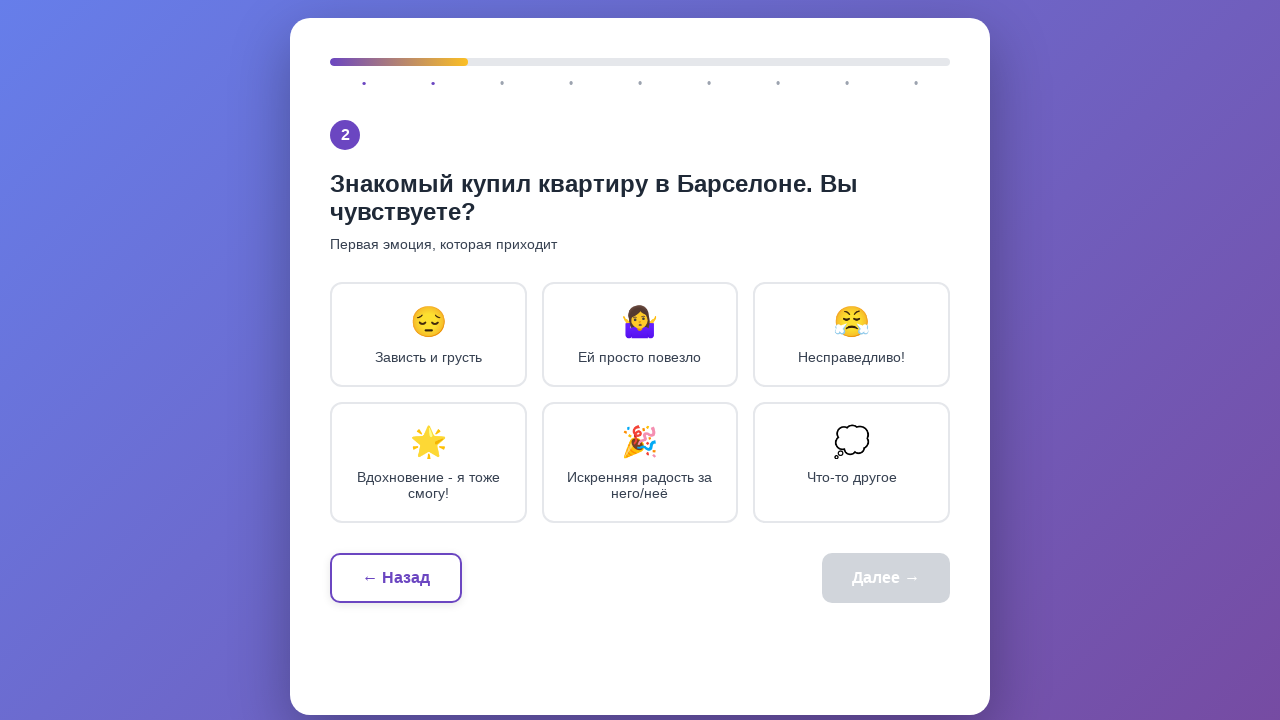

Step 2 is now active and visible
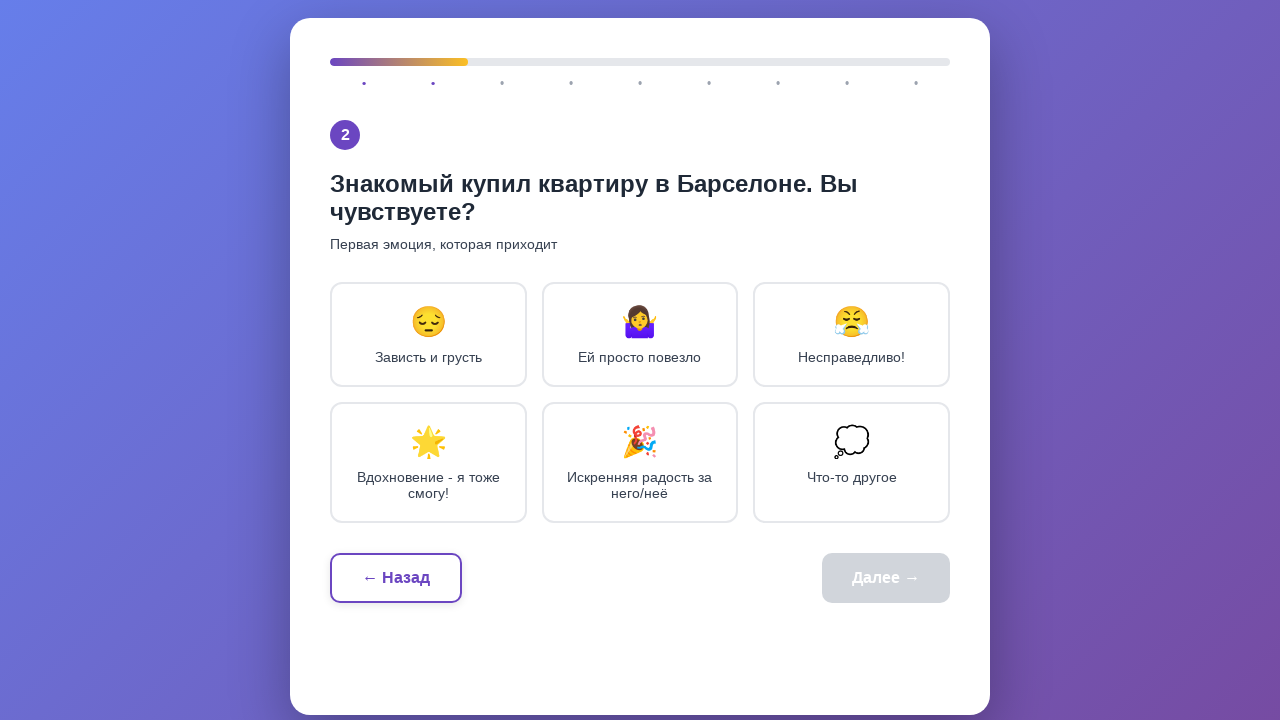

Clicked first option in step 2 at (428, 334) on #step2 .option-card >> nth=0
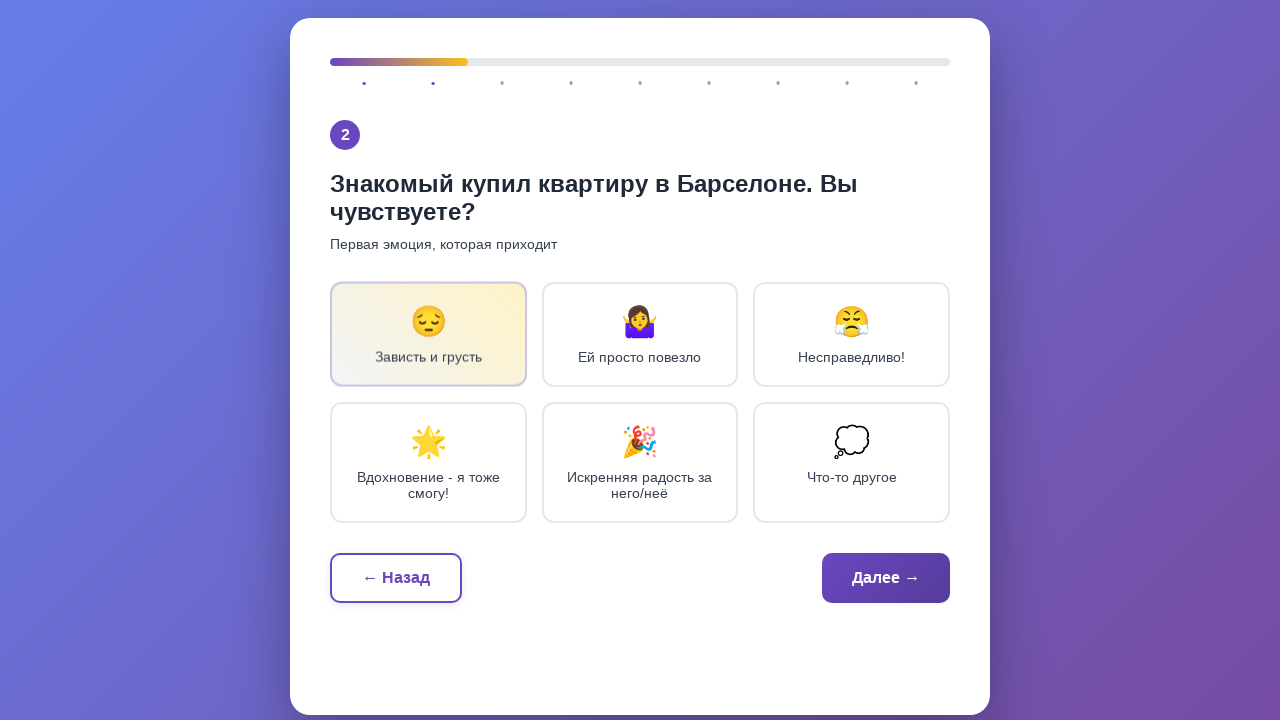

Waited for step 2 selection to register
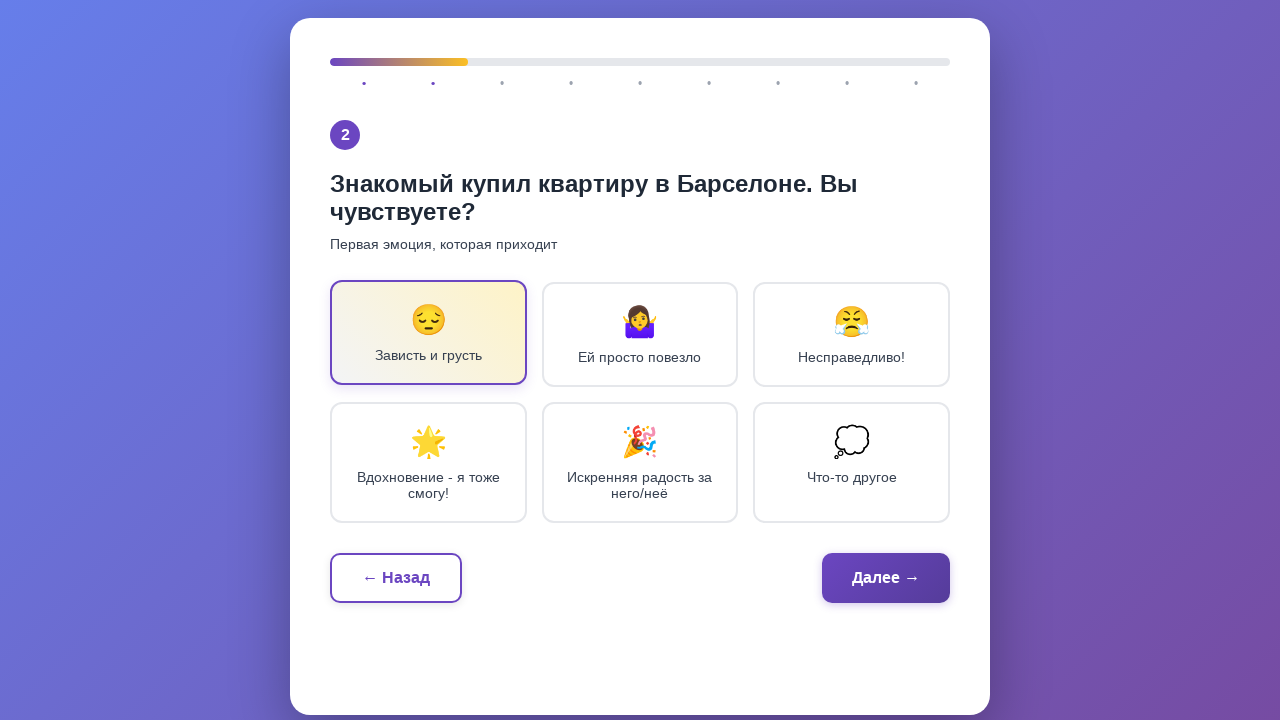

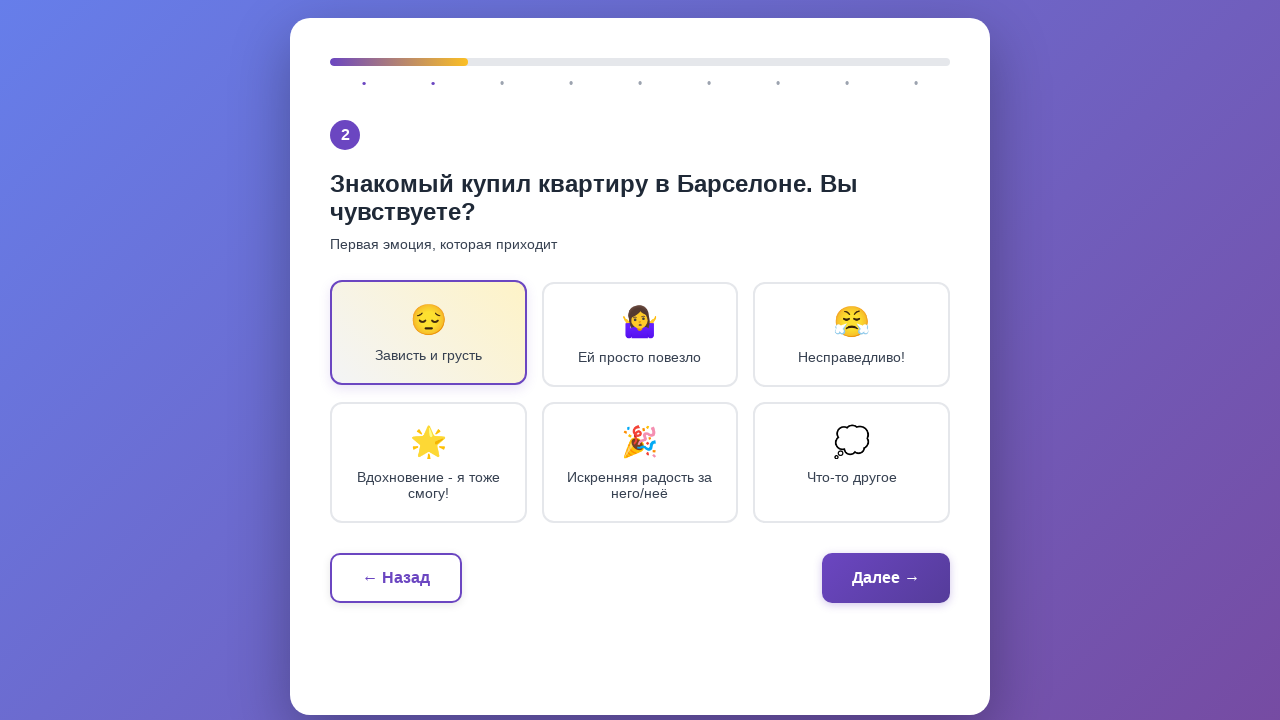